Tests search box functionality by refreshing the page and entering text into the search input field

Starting URL: https://techproeducation.com

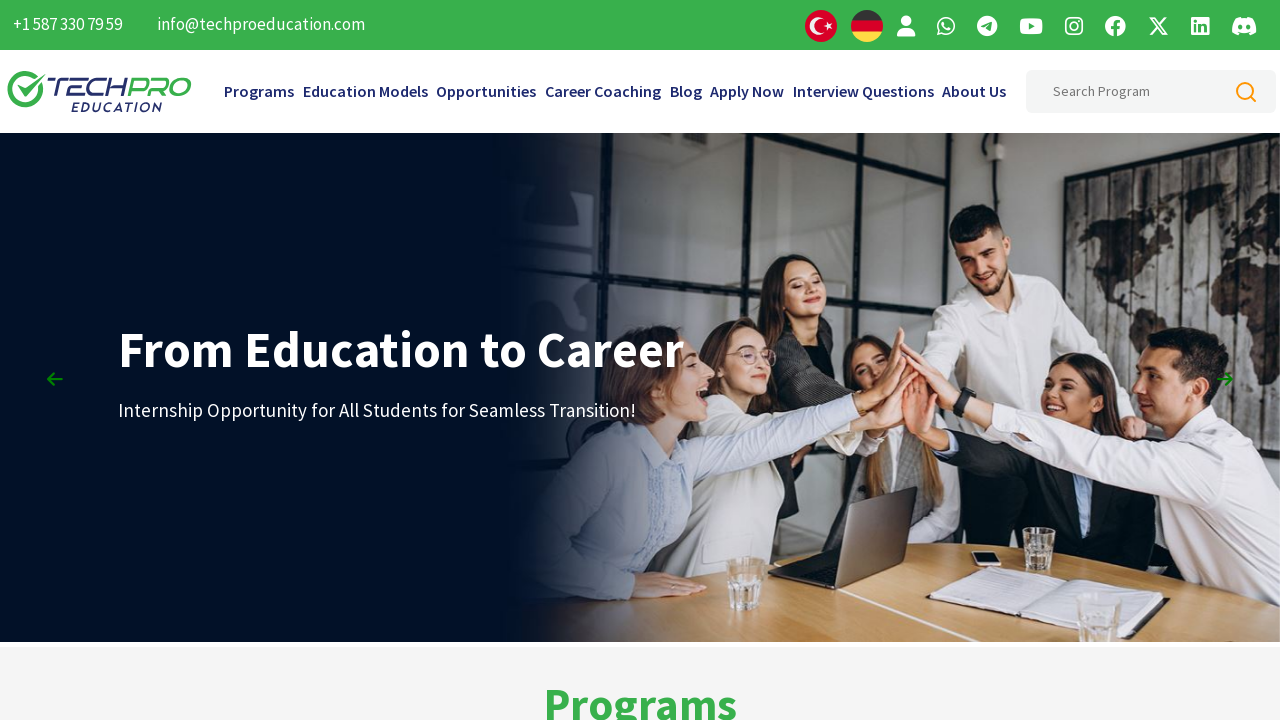

Waited for search box to be available
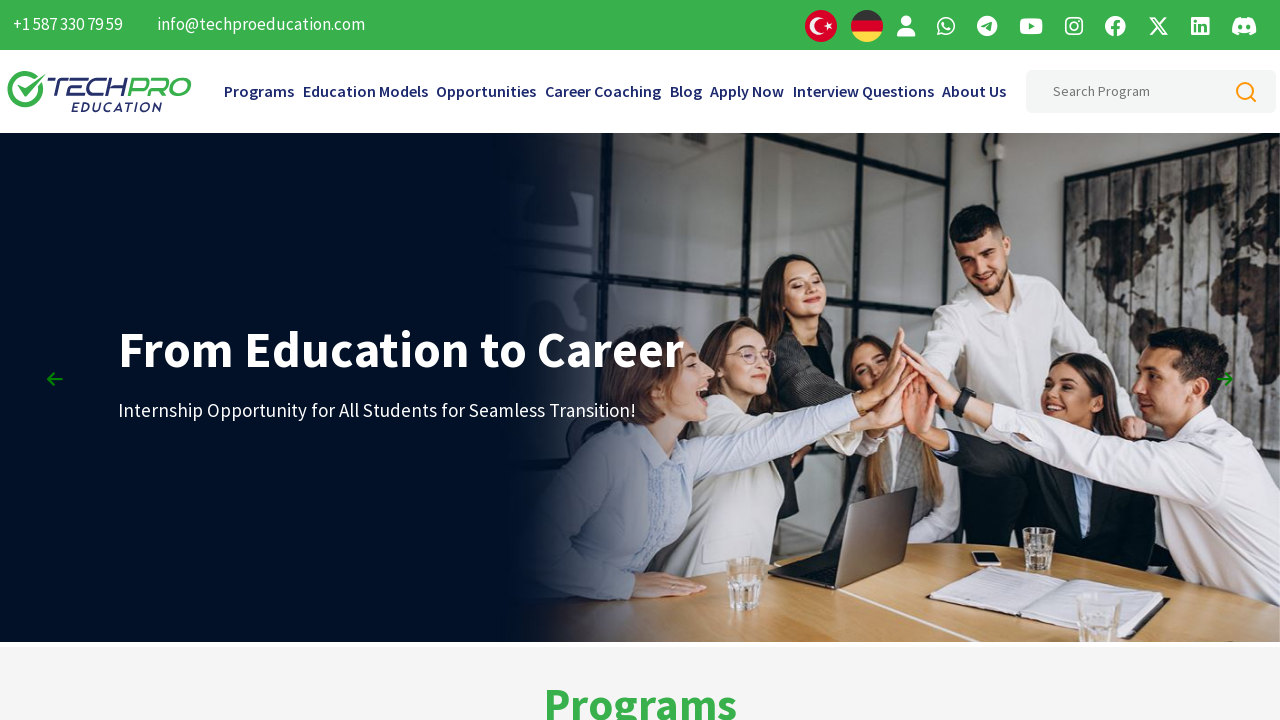

Refreshed the page
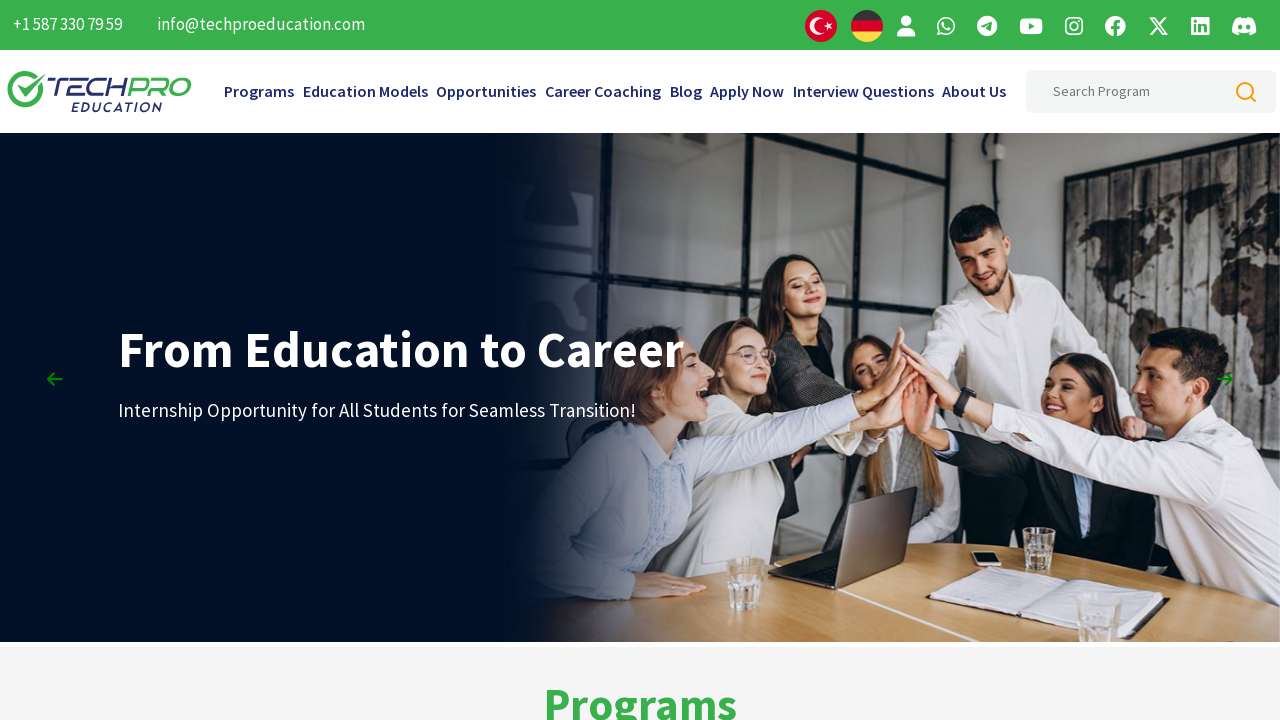

Waited for search box to be available after refresh
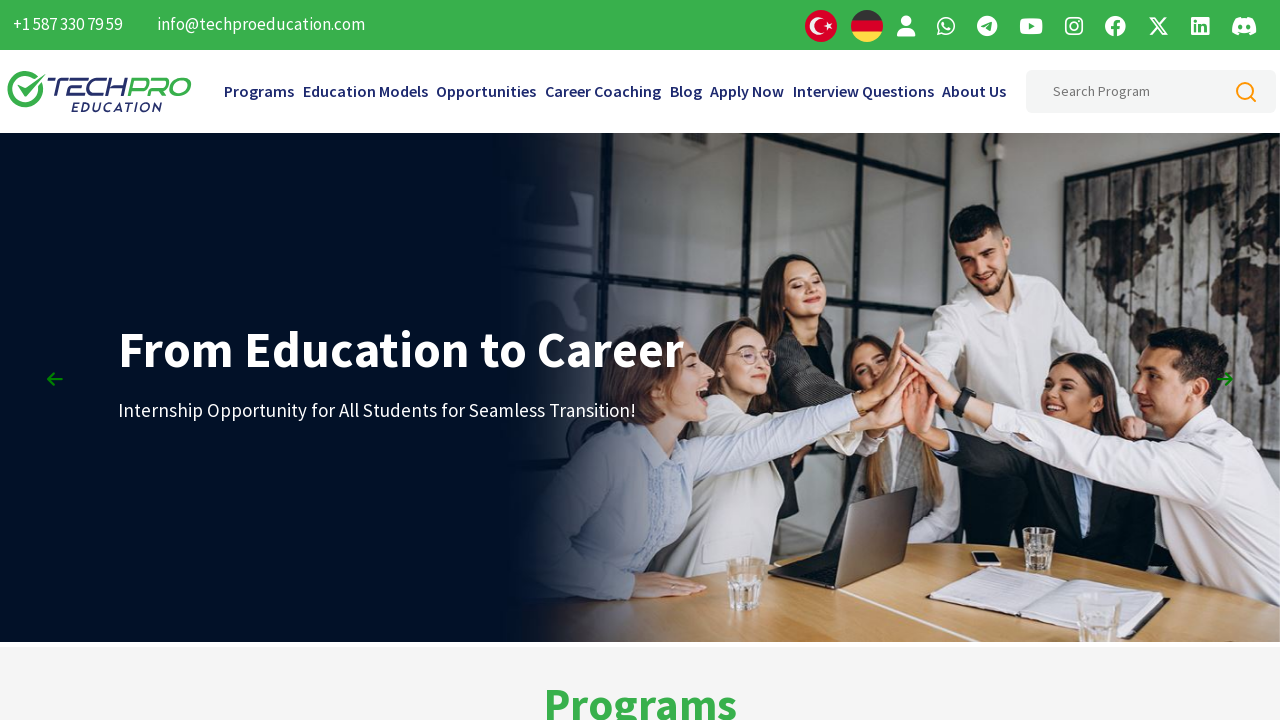

Entered 'bu webeelement fresh' into search box on #searchHeaderInput
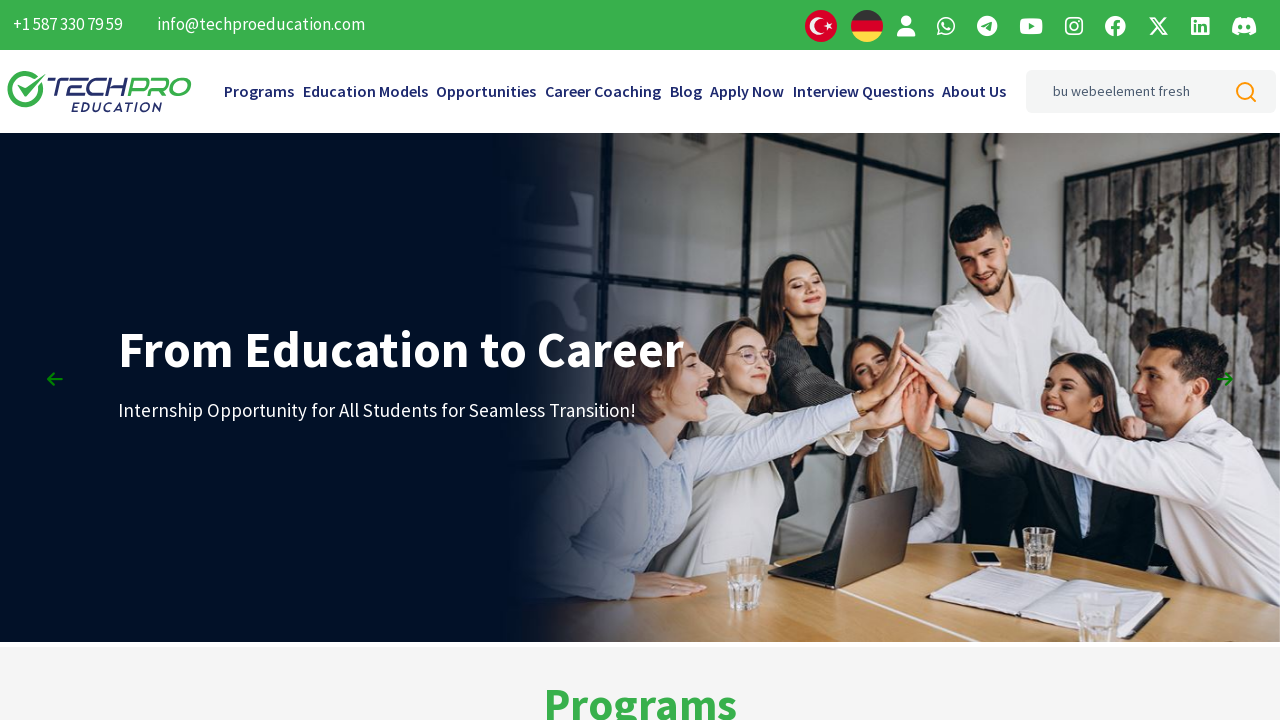

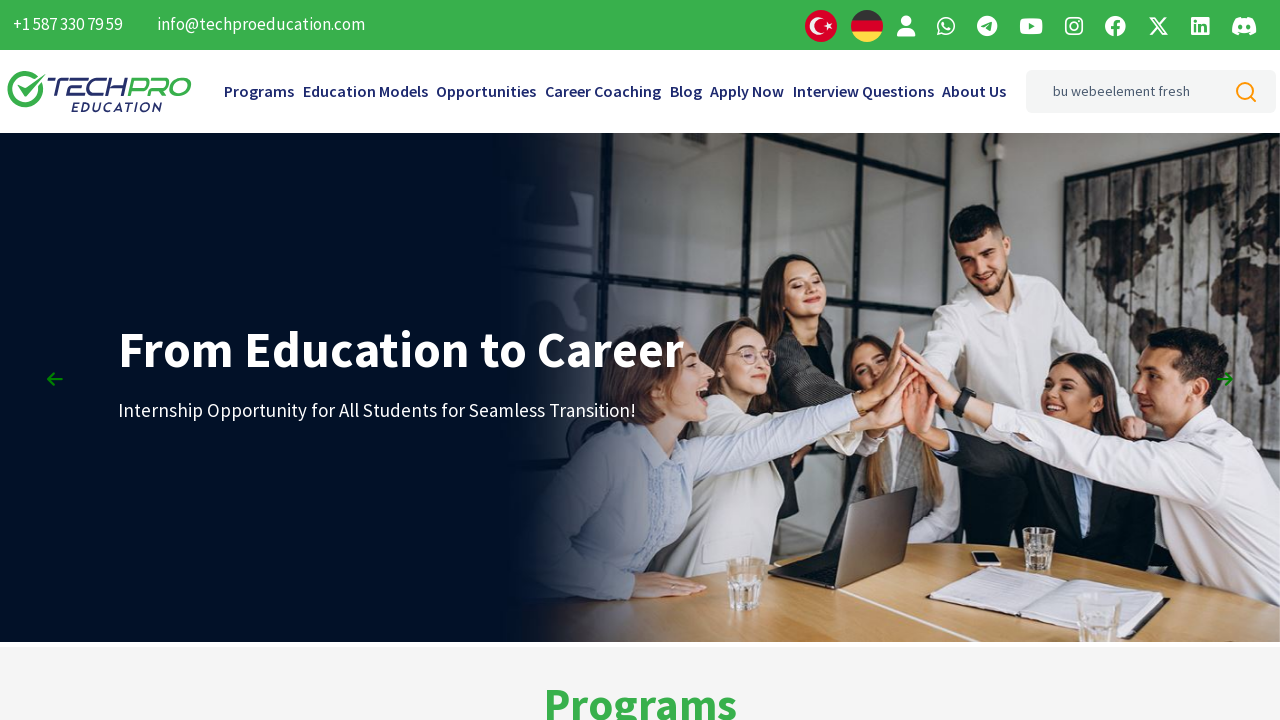